Navigates to a book catalog website and verifies that the side categories section with category links is present and loaded.

Starting URL: https://books.toscrape.com/

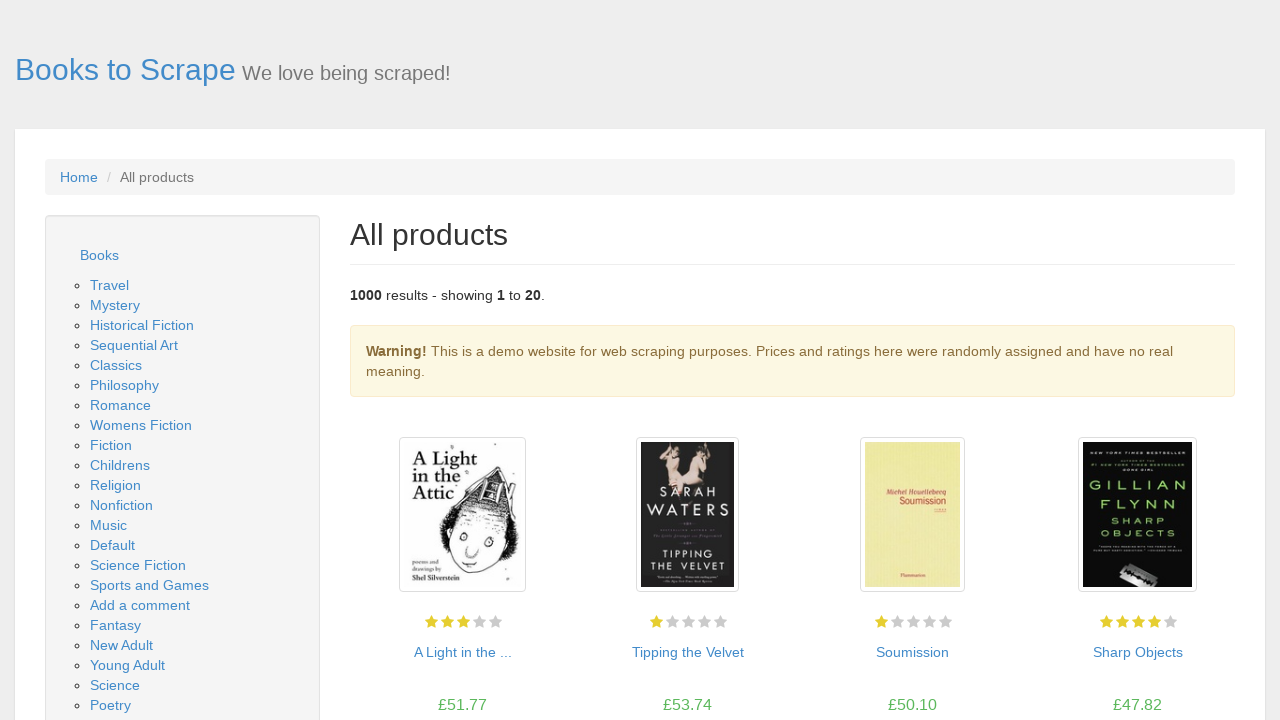

Side categories section loaded
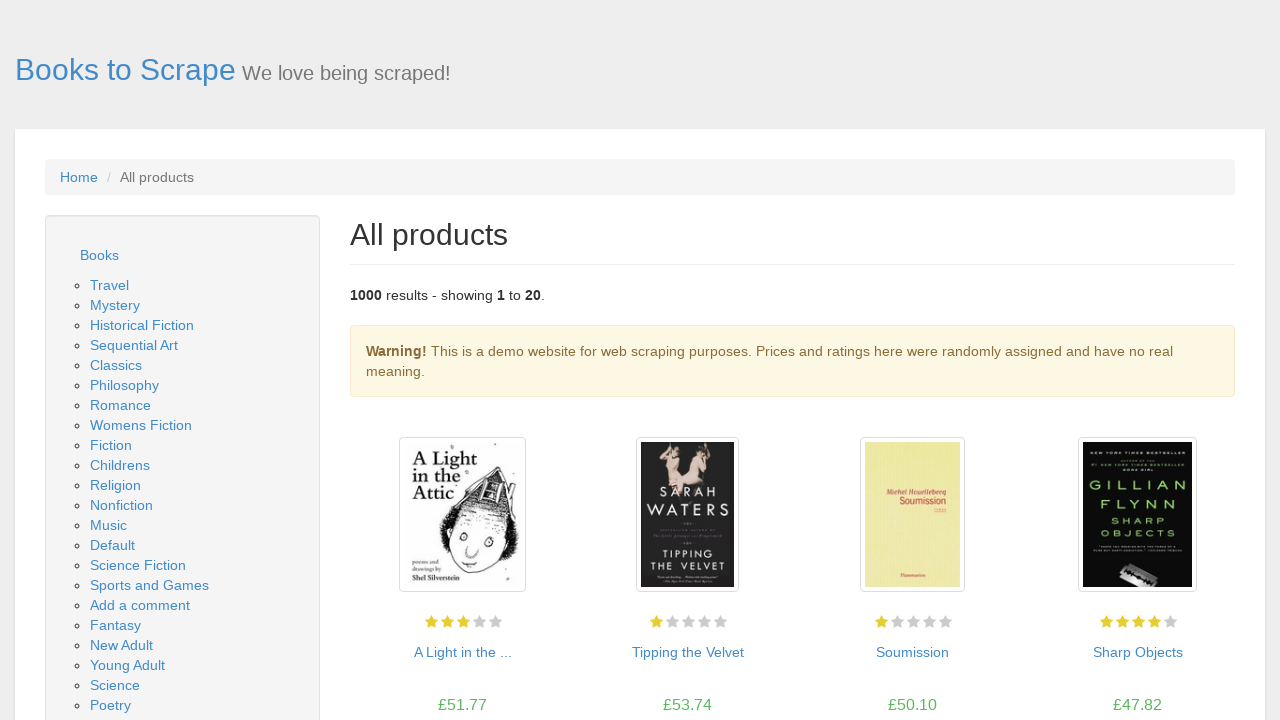

Category links within side categories section verified
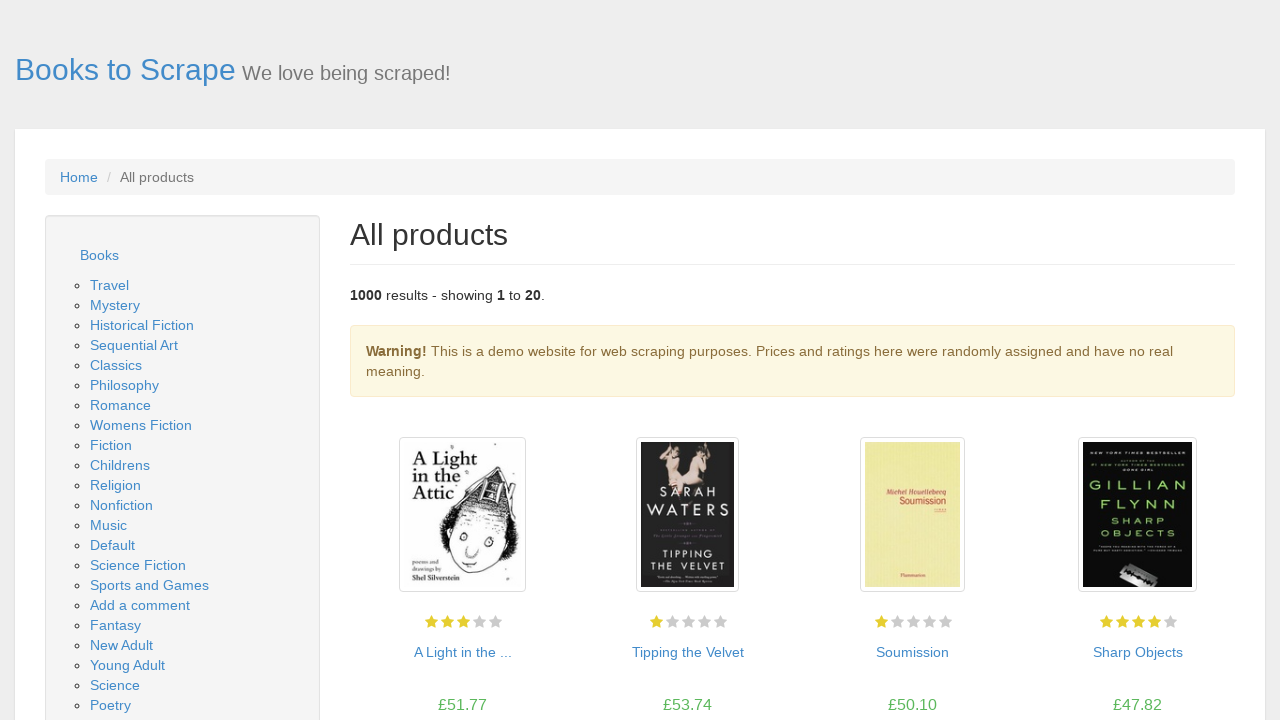

Clicked 'Travel' category link at (110, 285) on .side_categories ul li a:has-text('Travel')
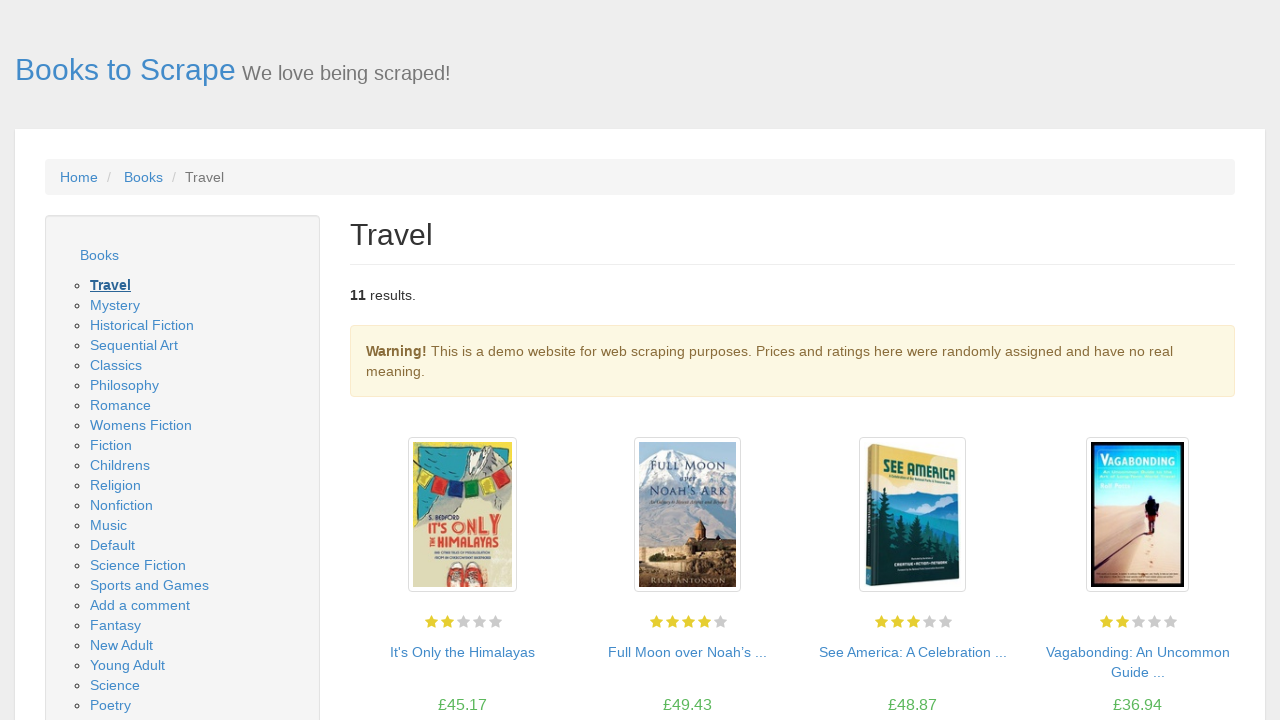

Category page loaded with inner content
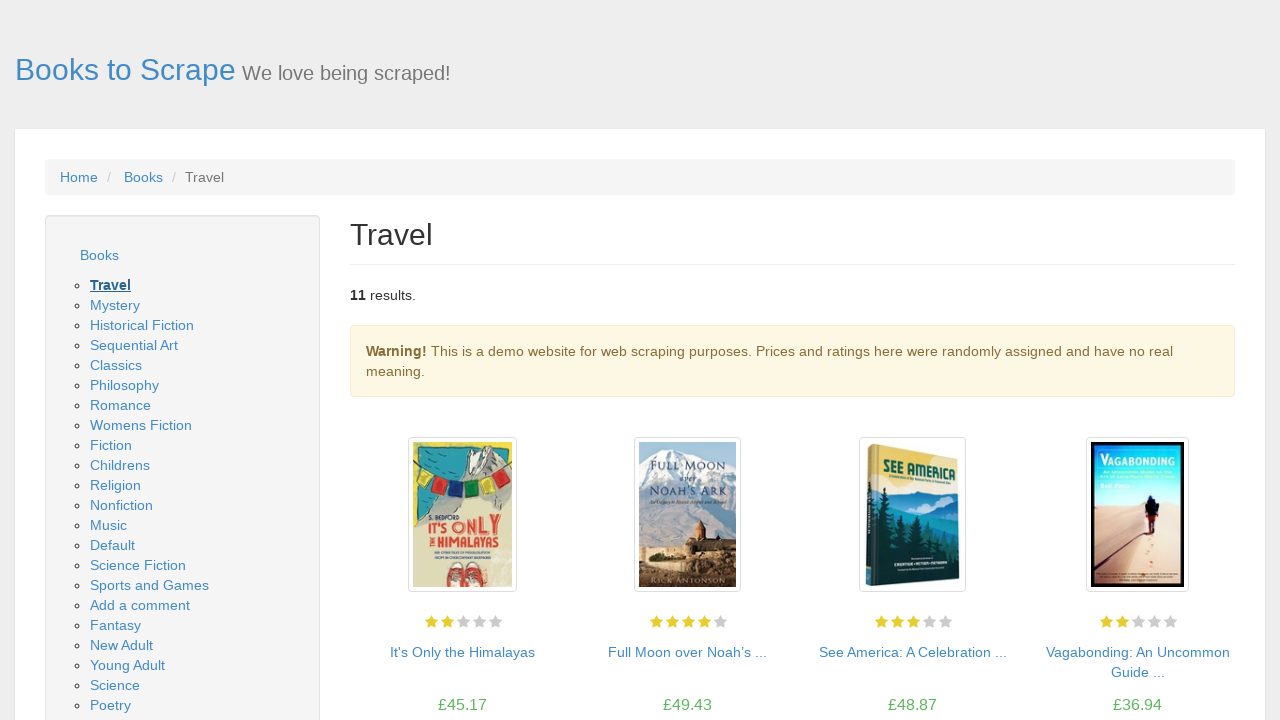

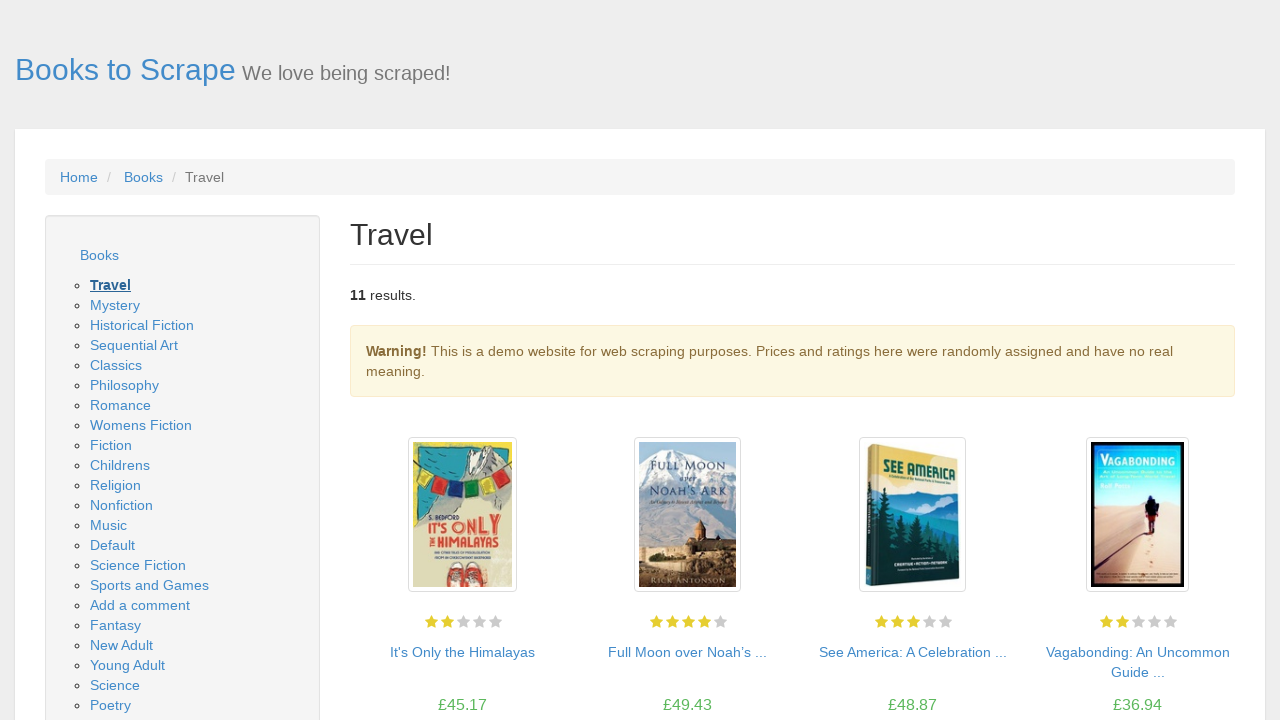